Tests drag and drop functionality by dragging an element with text "Drag me" and dropping it onto an element with text "Drop here" on the DemoQA droppable demo page.

Starting URL: https://demoqa.com/droppable

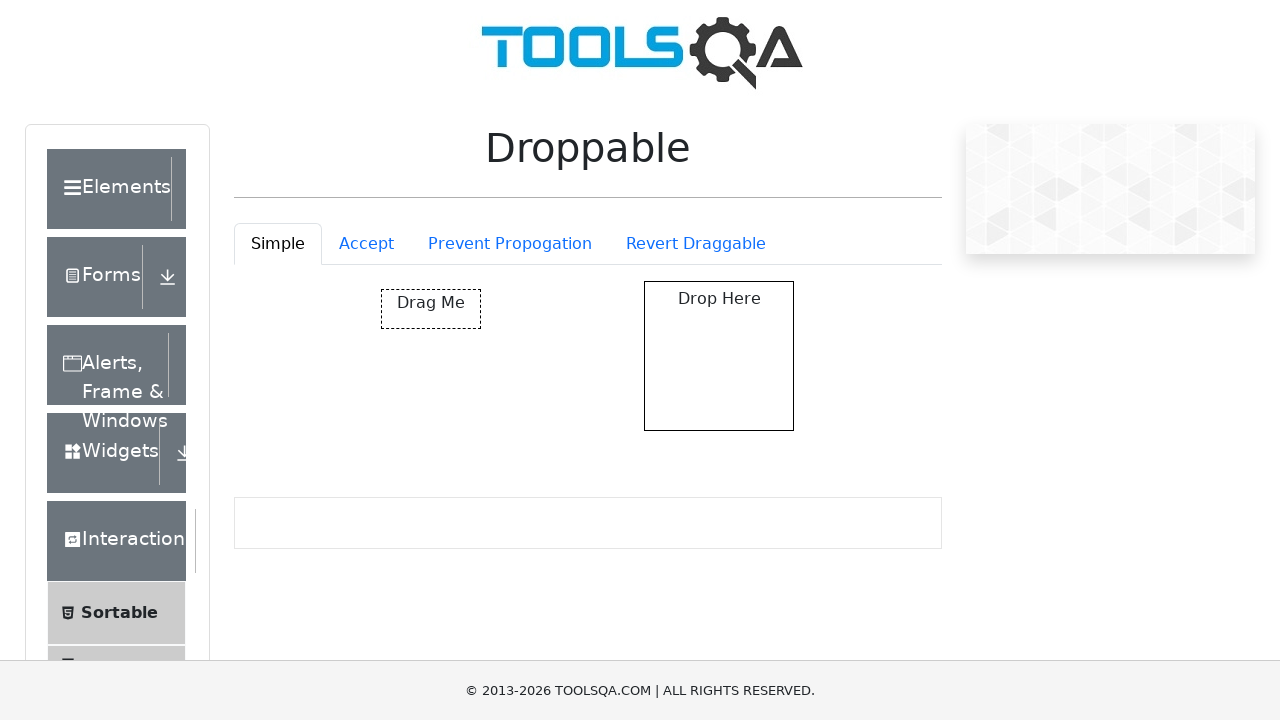

Dragged 'Drag me' element and dropped it onto 'Drop here' target at (719, 299)
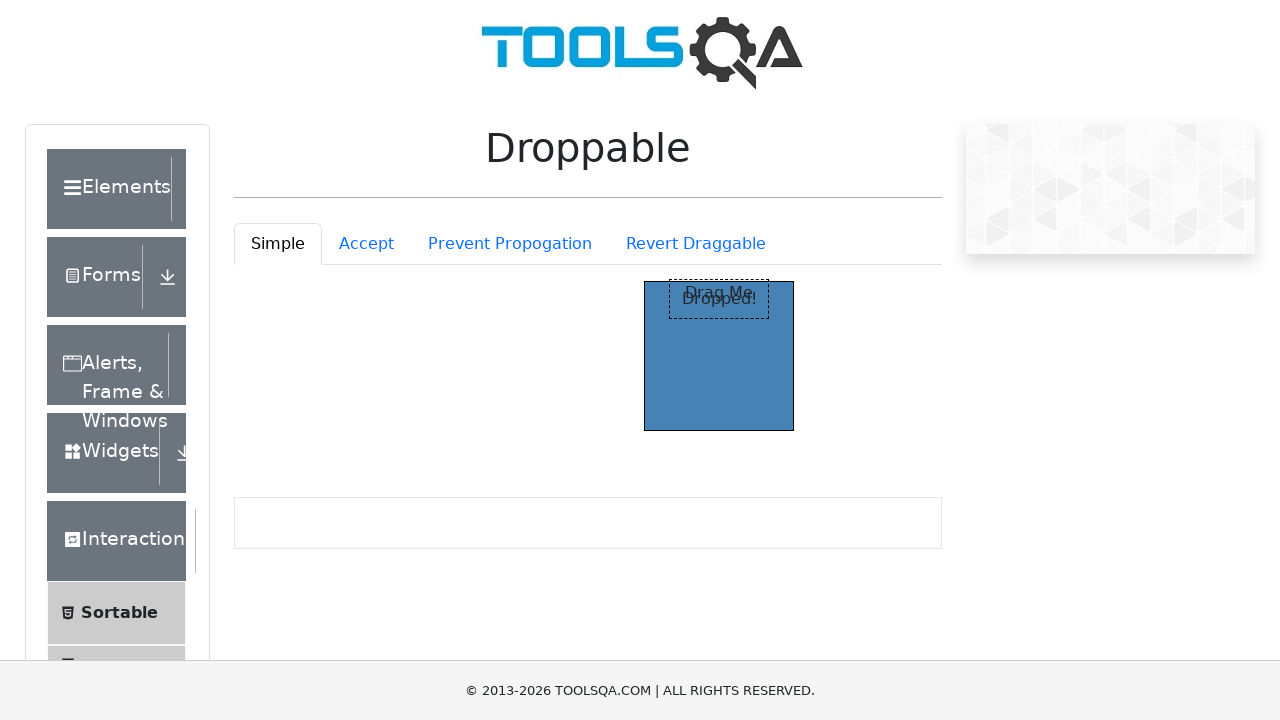

Drop action completed - 'Dropped!' message appeared
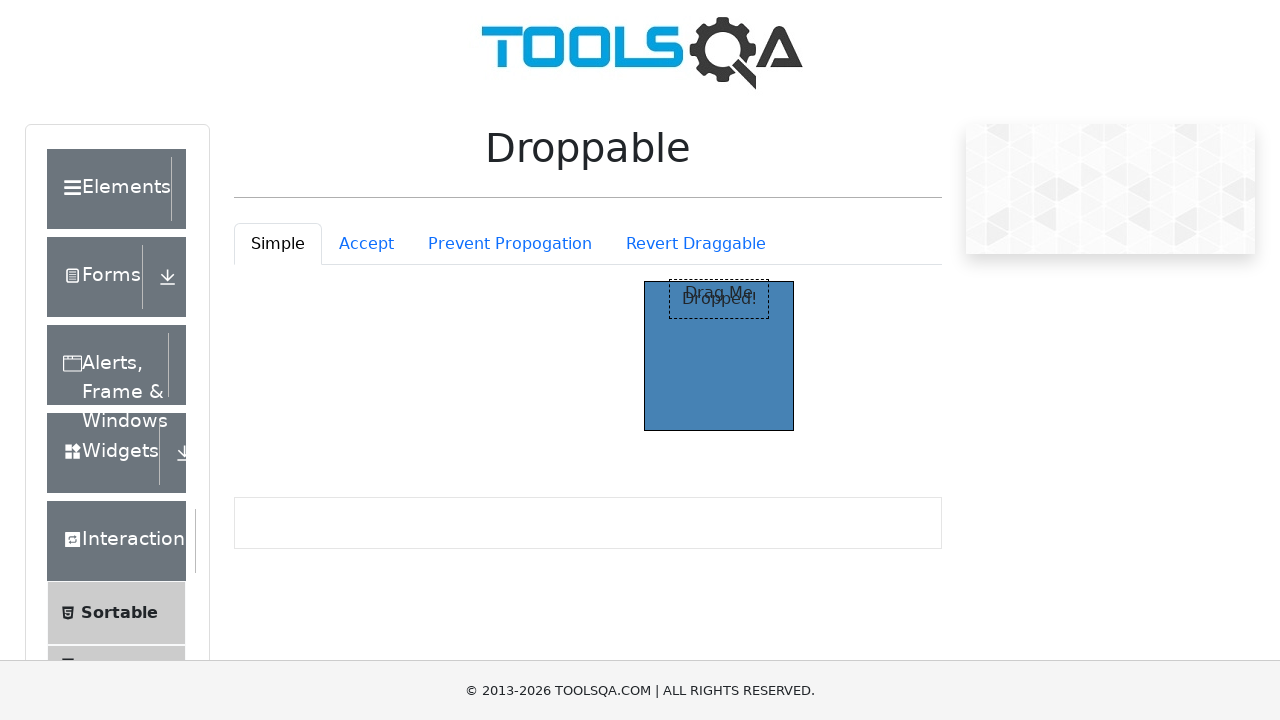

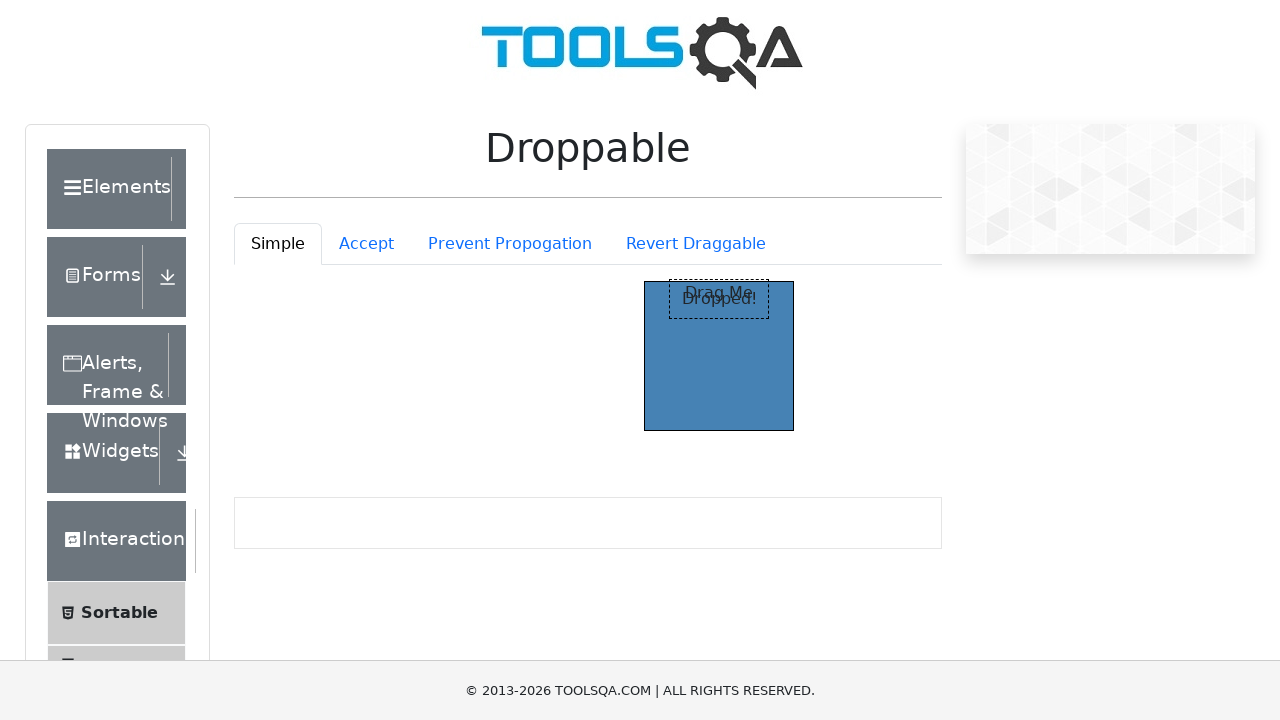